Tests the Close button functionality on the login popup window

Starting URL: https://www.demoblaze.com/

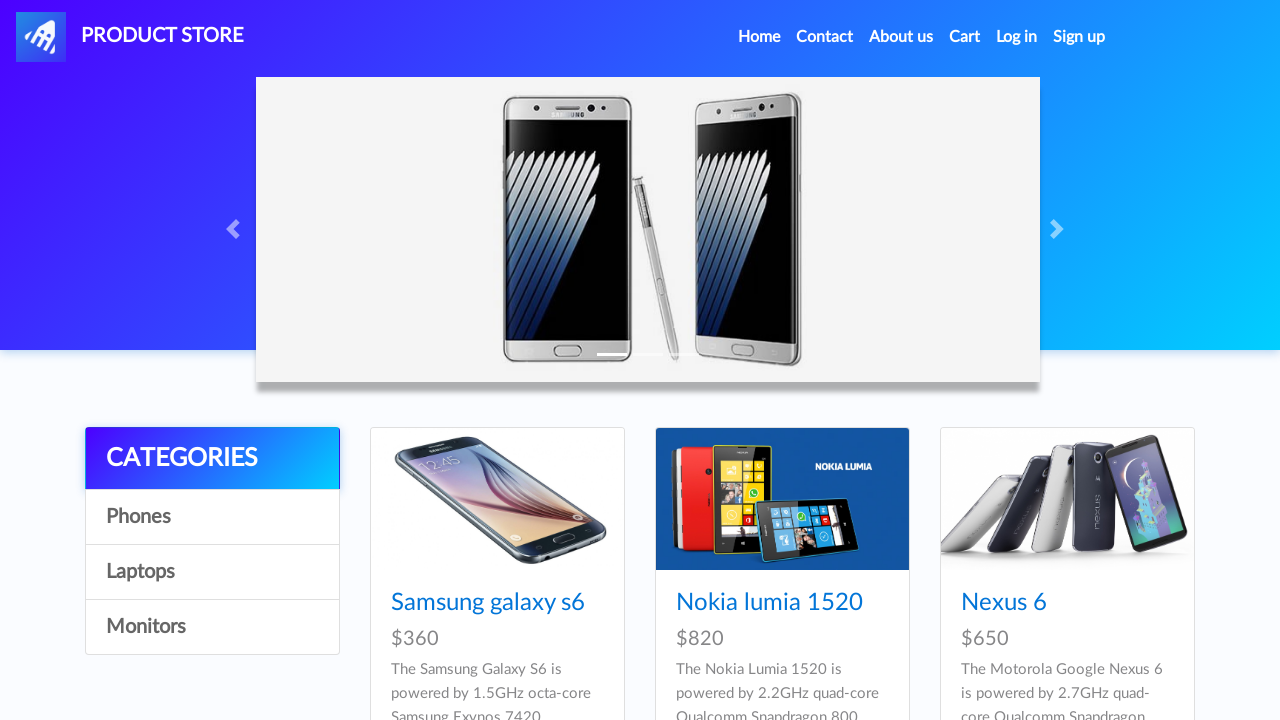

Clicked login button to open login popup at (1017, 37) on #login2
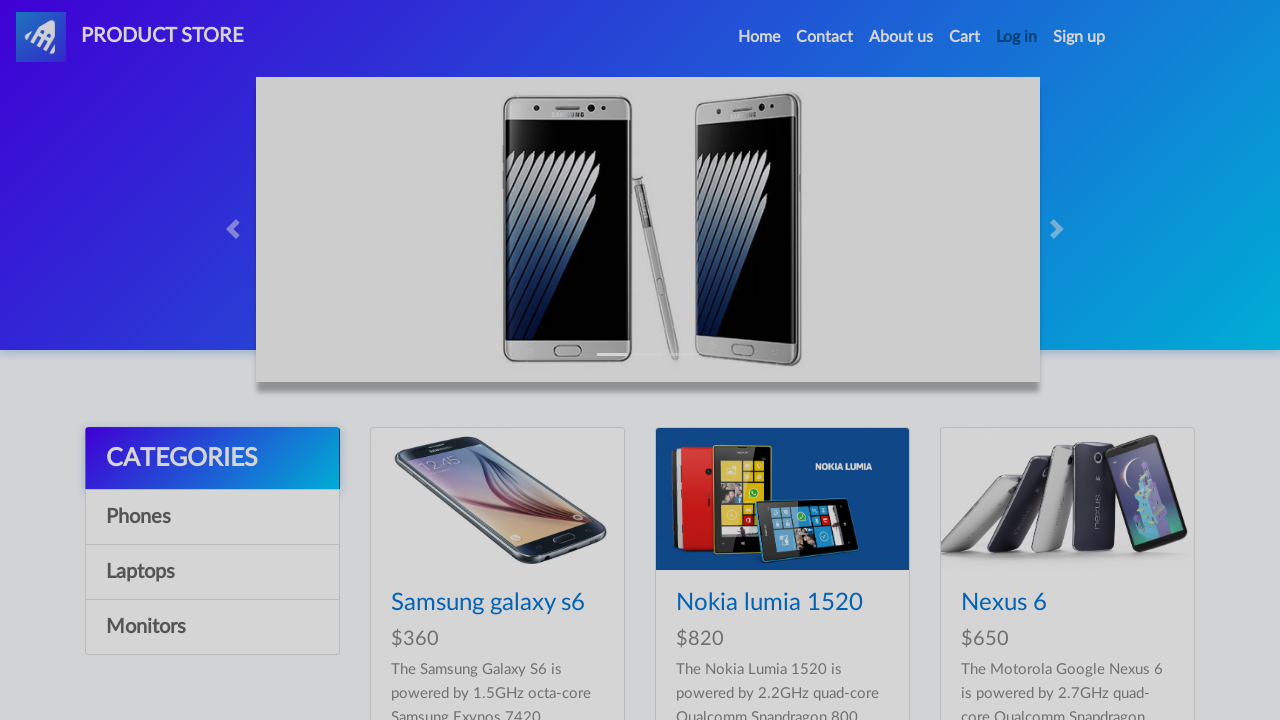

Login popup appeared and Close button is visible
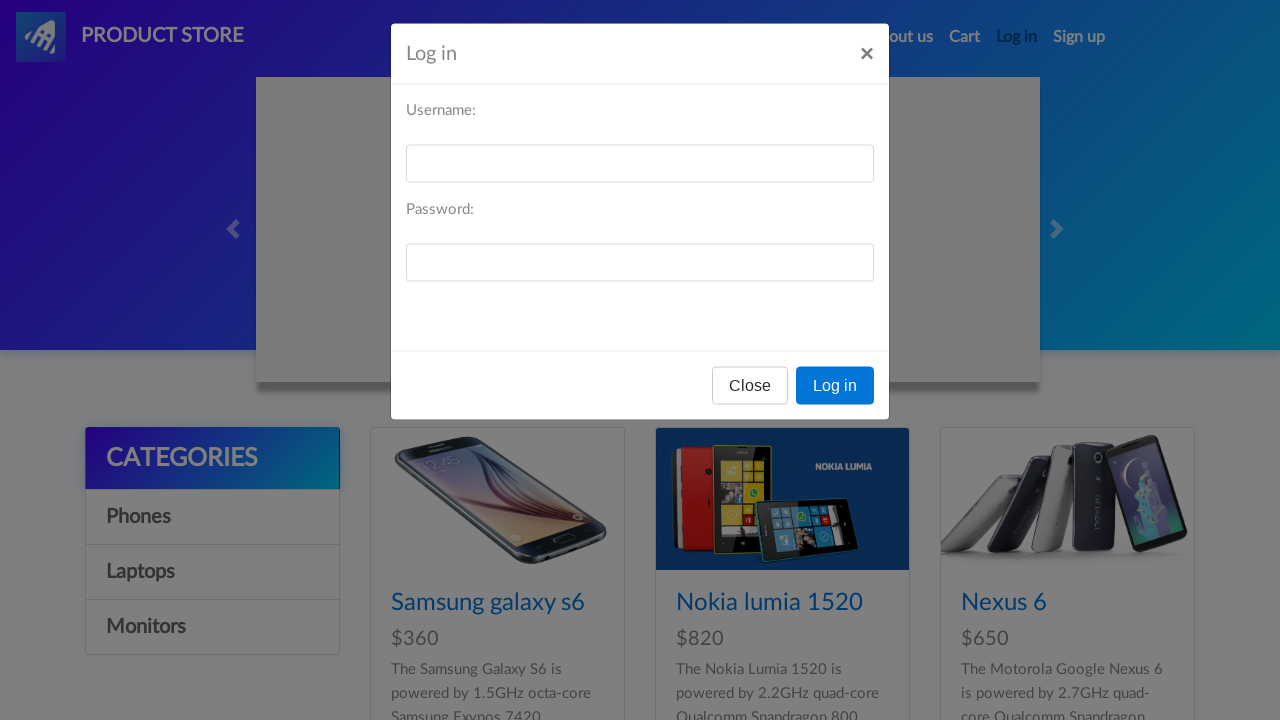

Clicked Close button on login popup at (750, 393) on xpath=//button[@onclick='logIn()']/preceding-sibling::button[text()='Close']
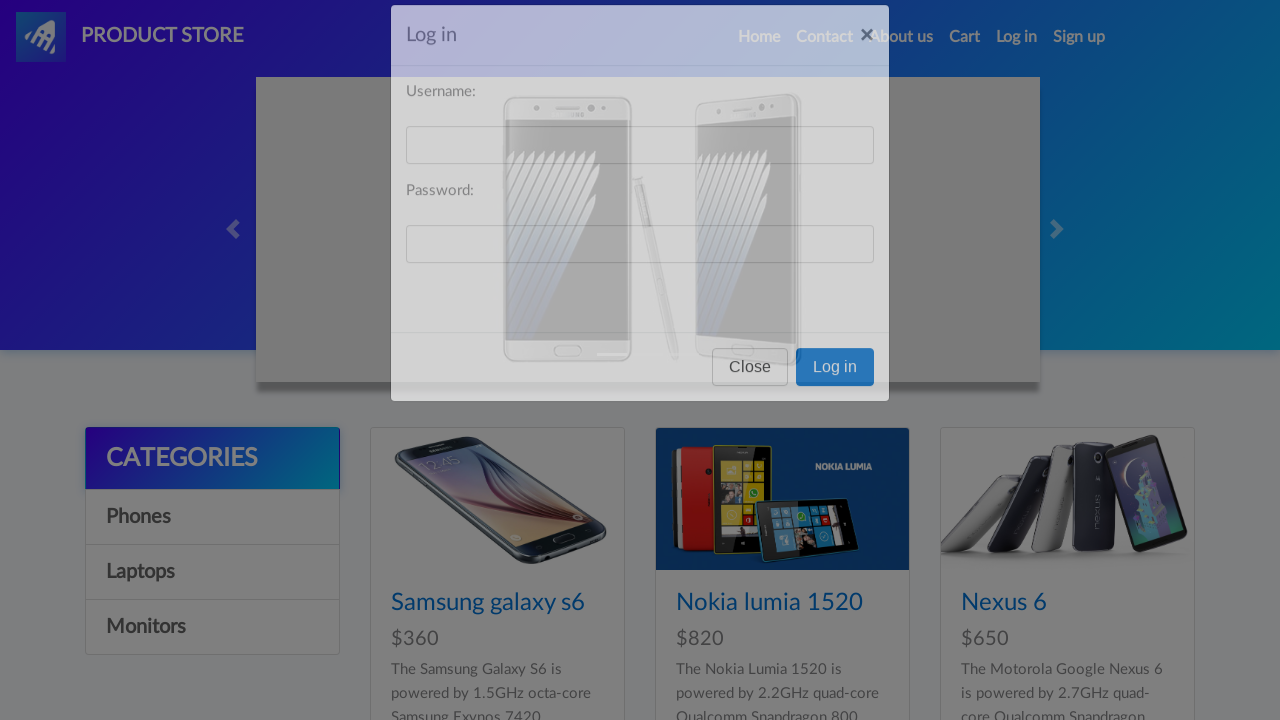

Verified that Close button is hidden - login popup closed successfully
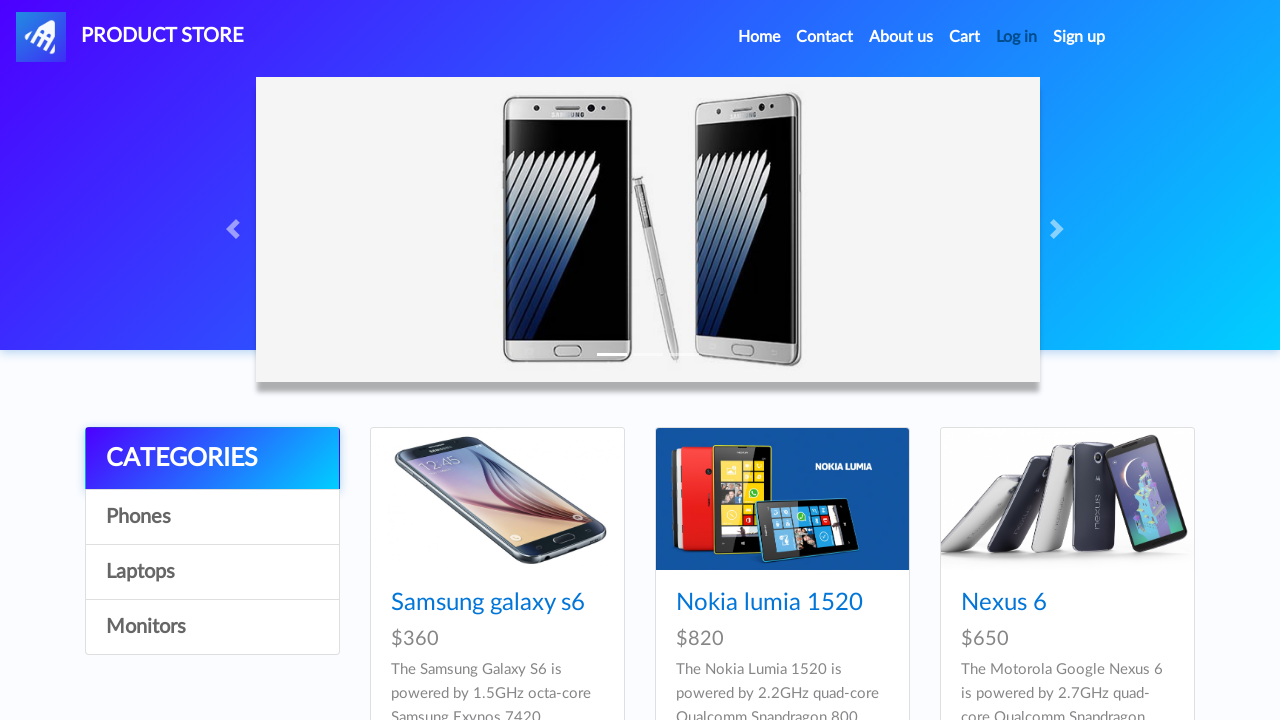

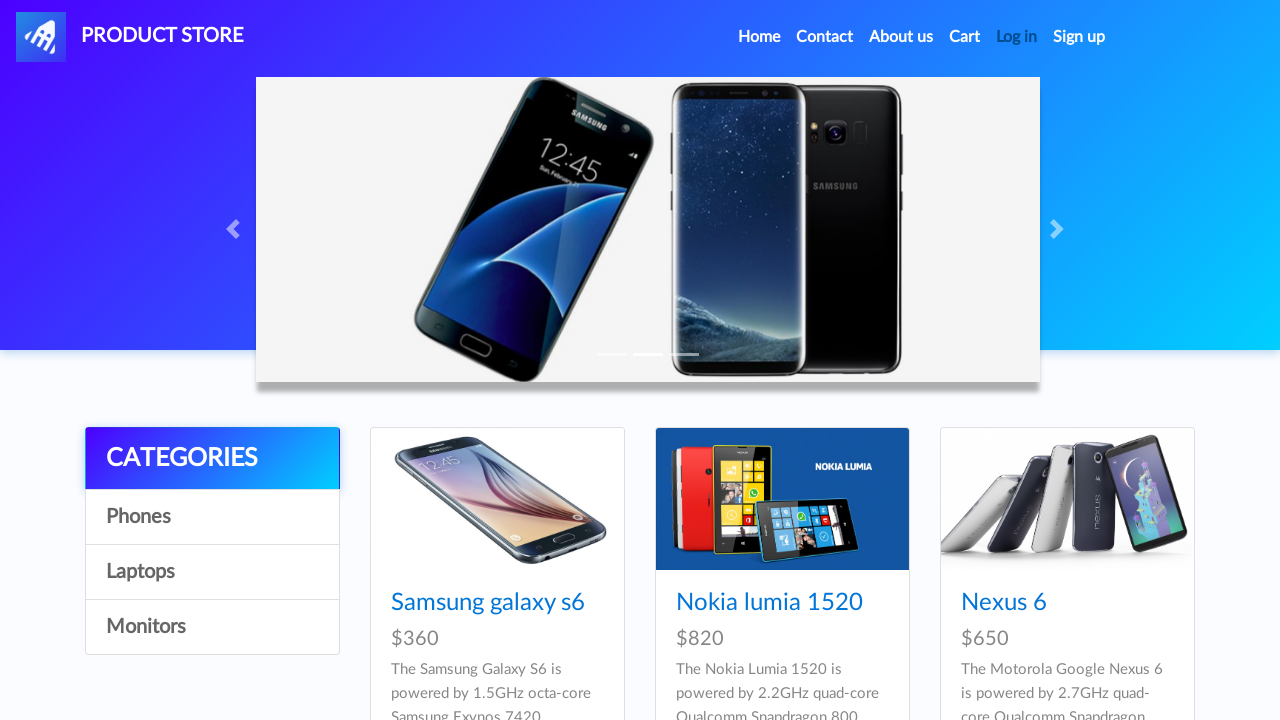